Tests login error message validation by entering incorrect credentials and verifying the error message displayed

Starting URL: https://login1.nextbasecrm.com

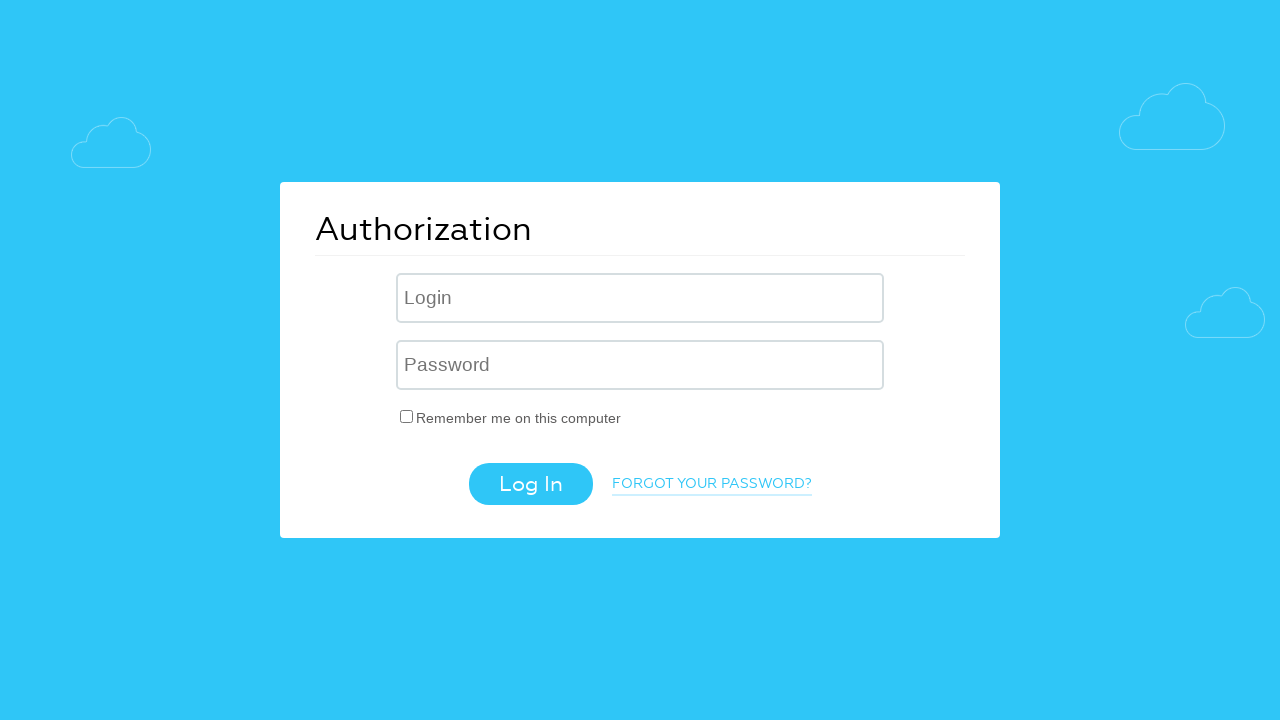

Filled username field with 'incorrect' on .login-inp
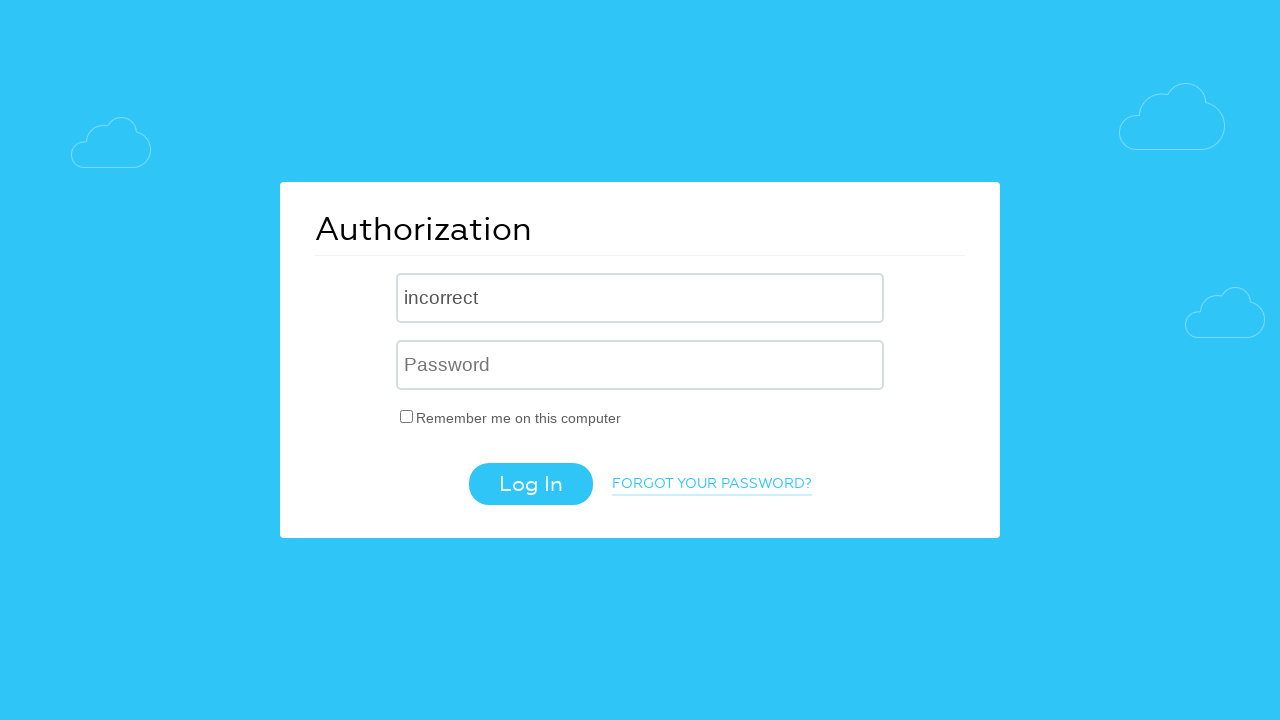

Filled password field with 'incorrect123' on input[name='USER_PASSWORD']
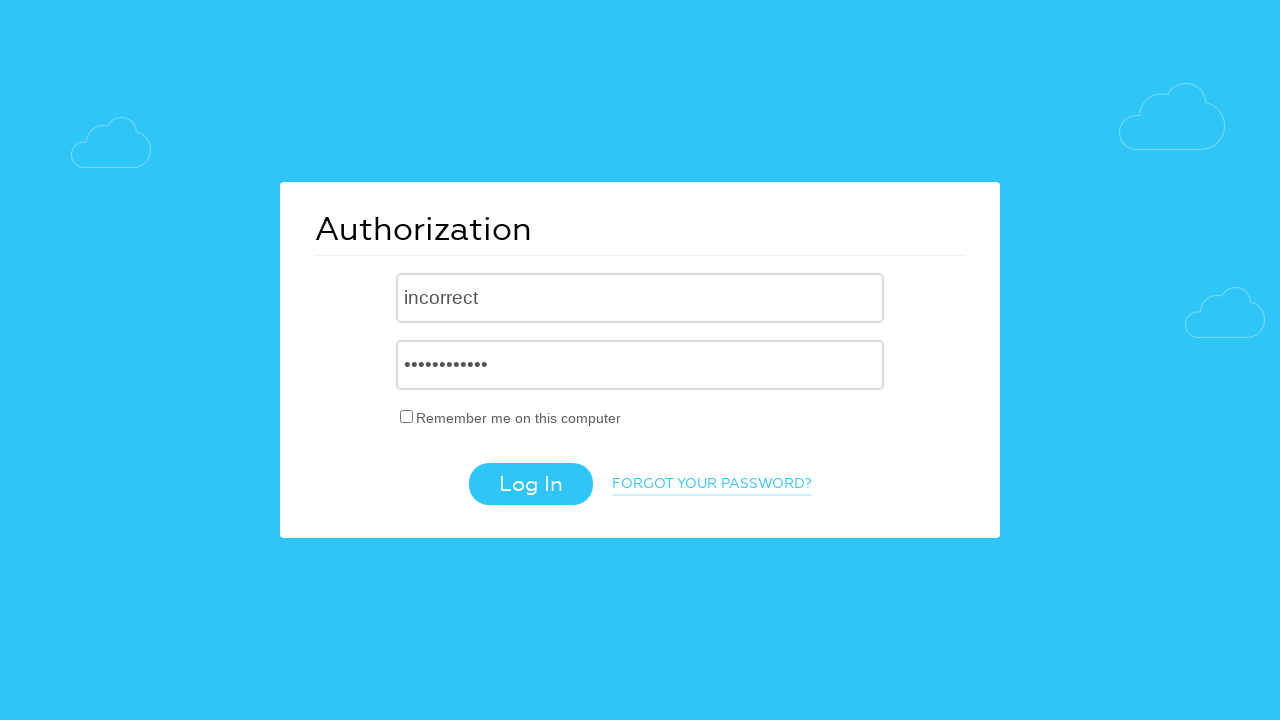

Clicked login button with incorrect credentials at (530, 484) on .login-btn
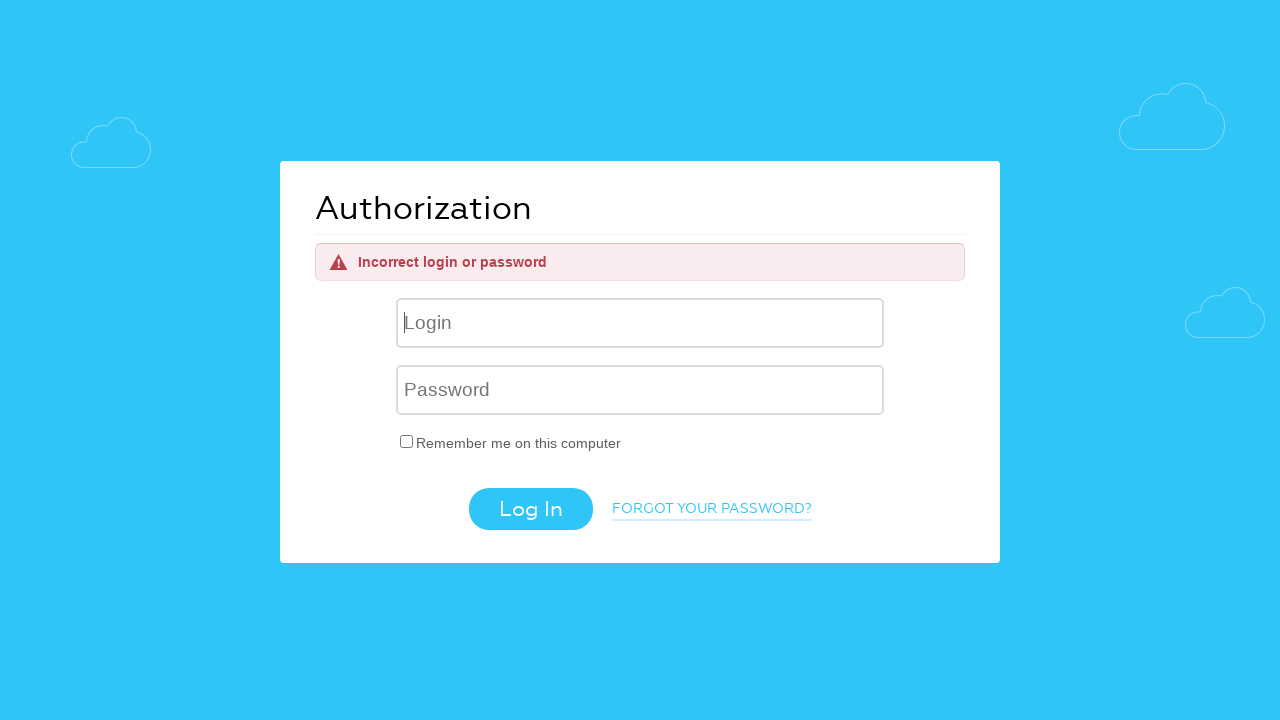

Error message element appeared on page
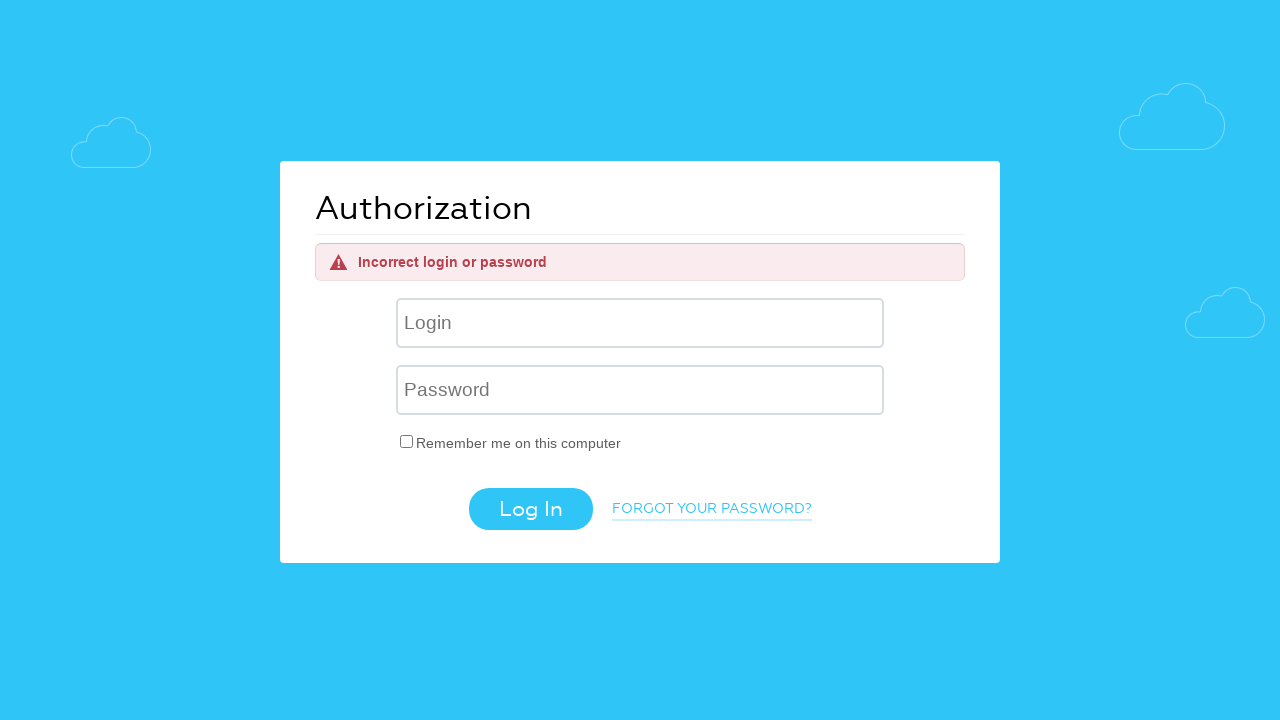

Retrieved error message text: 'Incorrect login or password'
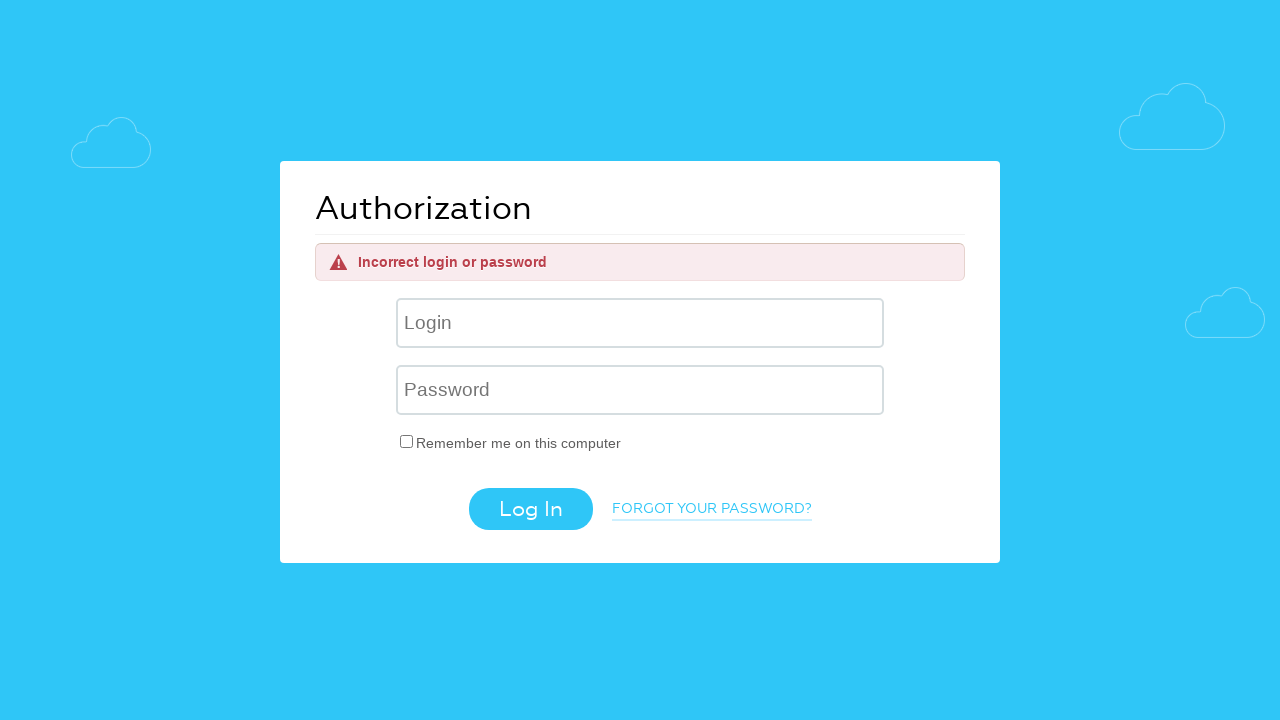

Verified error message matches expected text: 'Incorrect login or password'
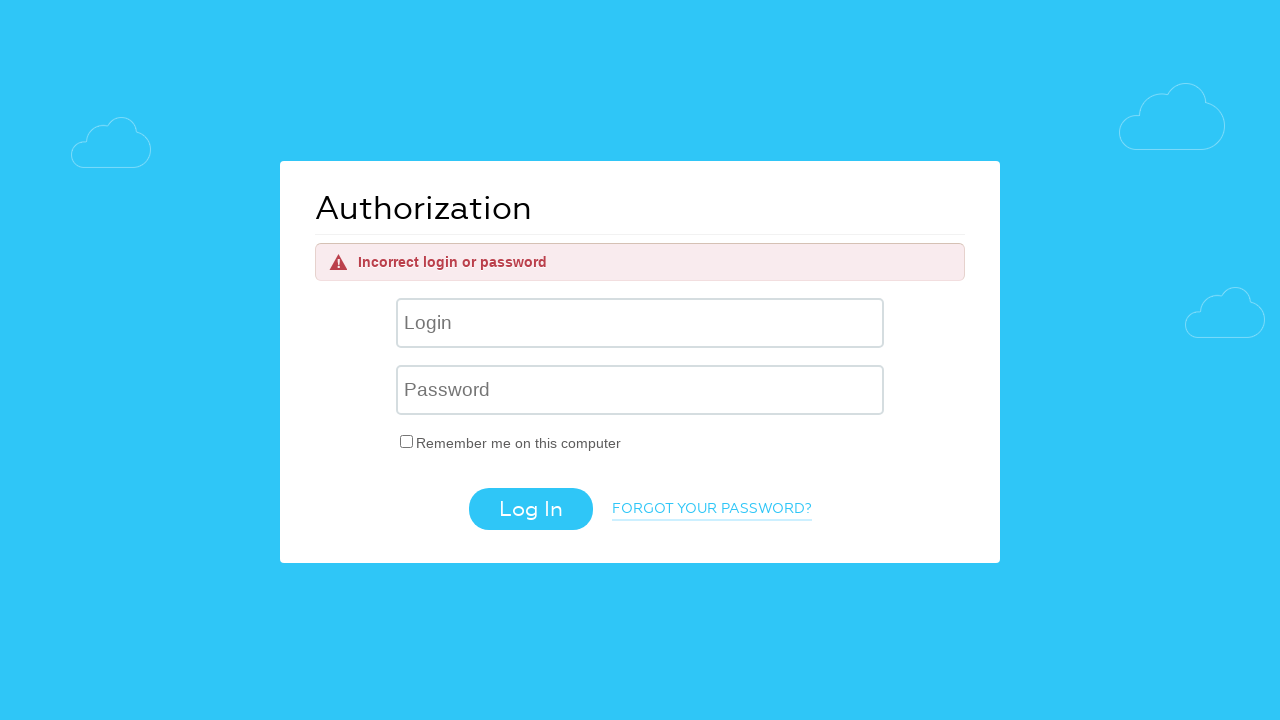

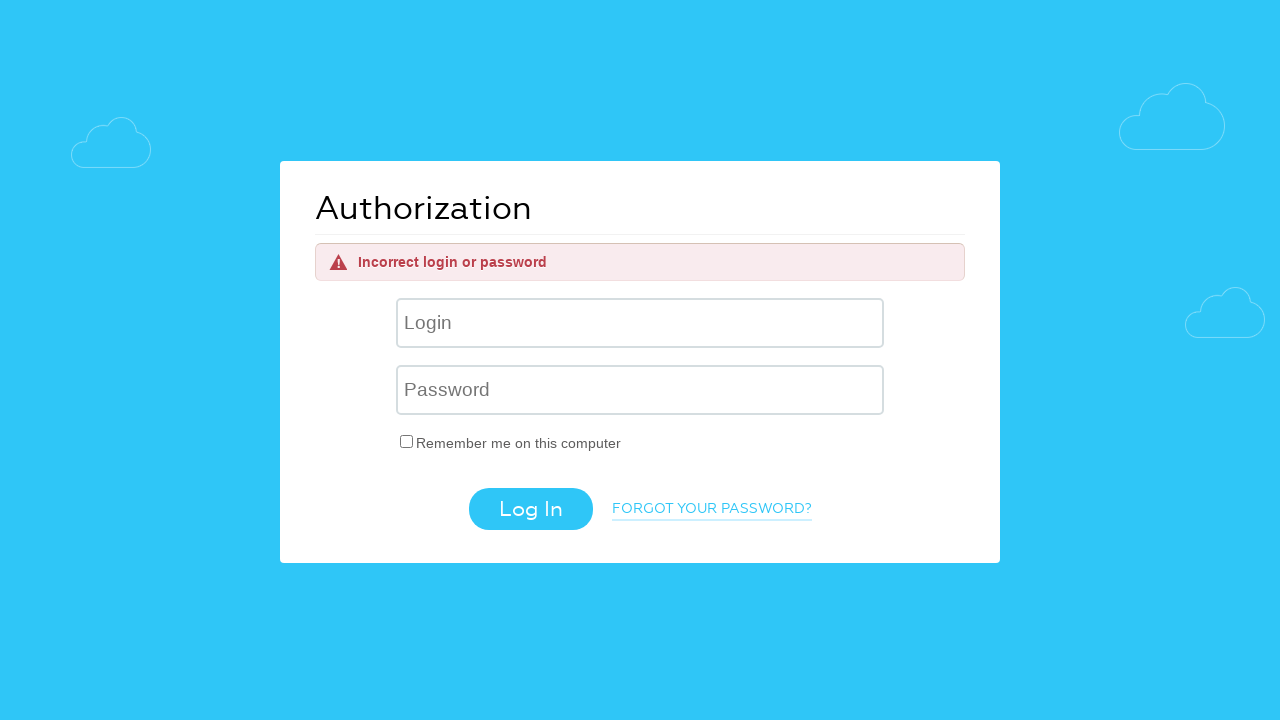